Demonstrates click-and-hold, move, and release mouse actions for drag operation

Starting URL: https://crossbrowsertesting.github.io/drag-and-drop

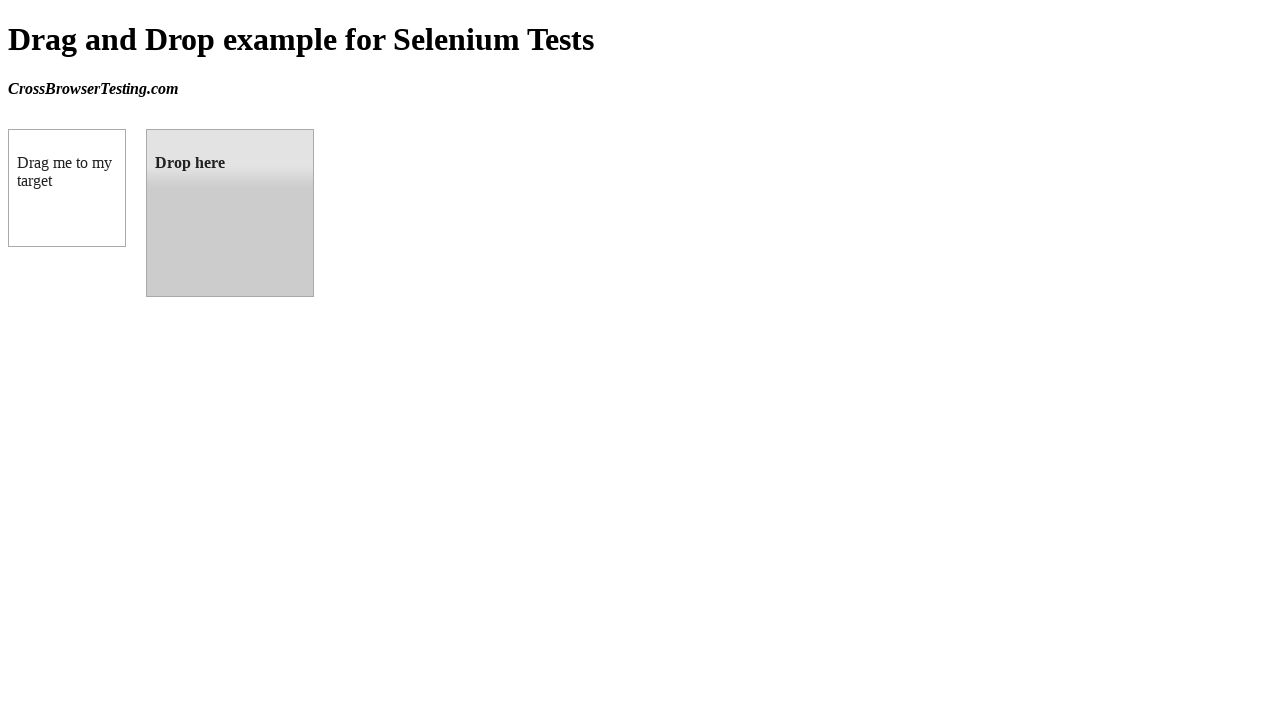

Located draggable element
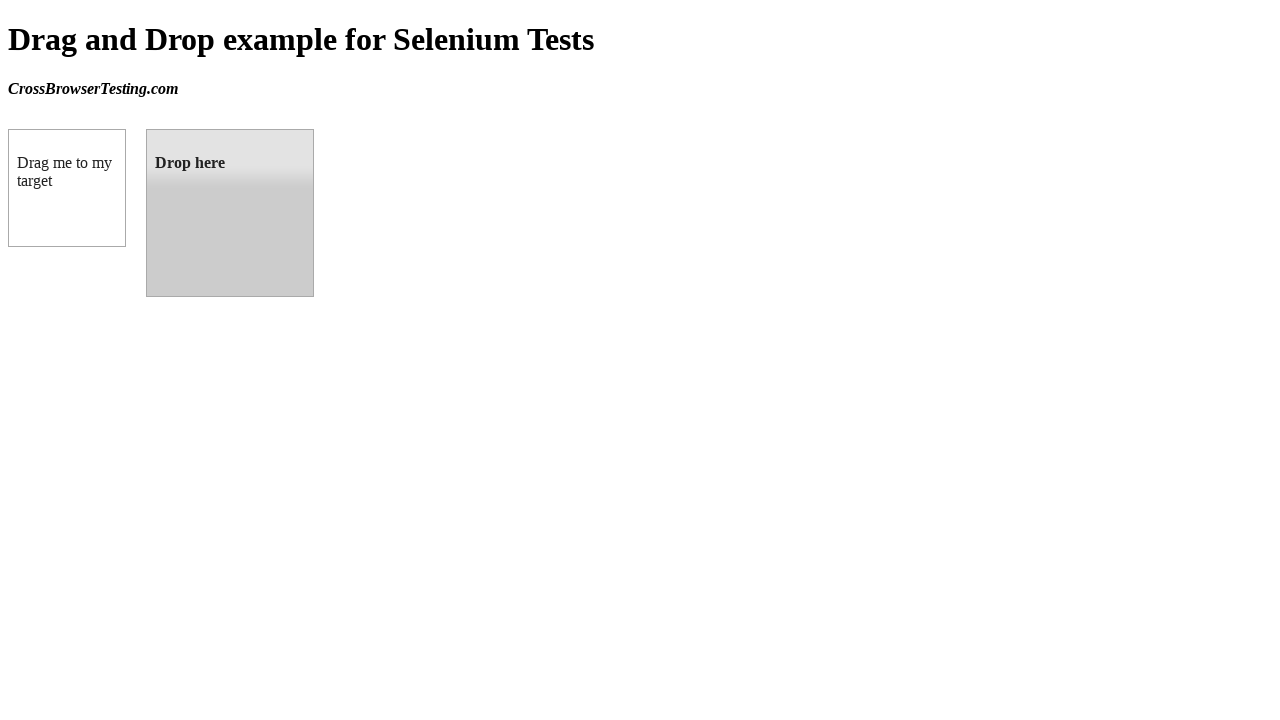

Located droppable element
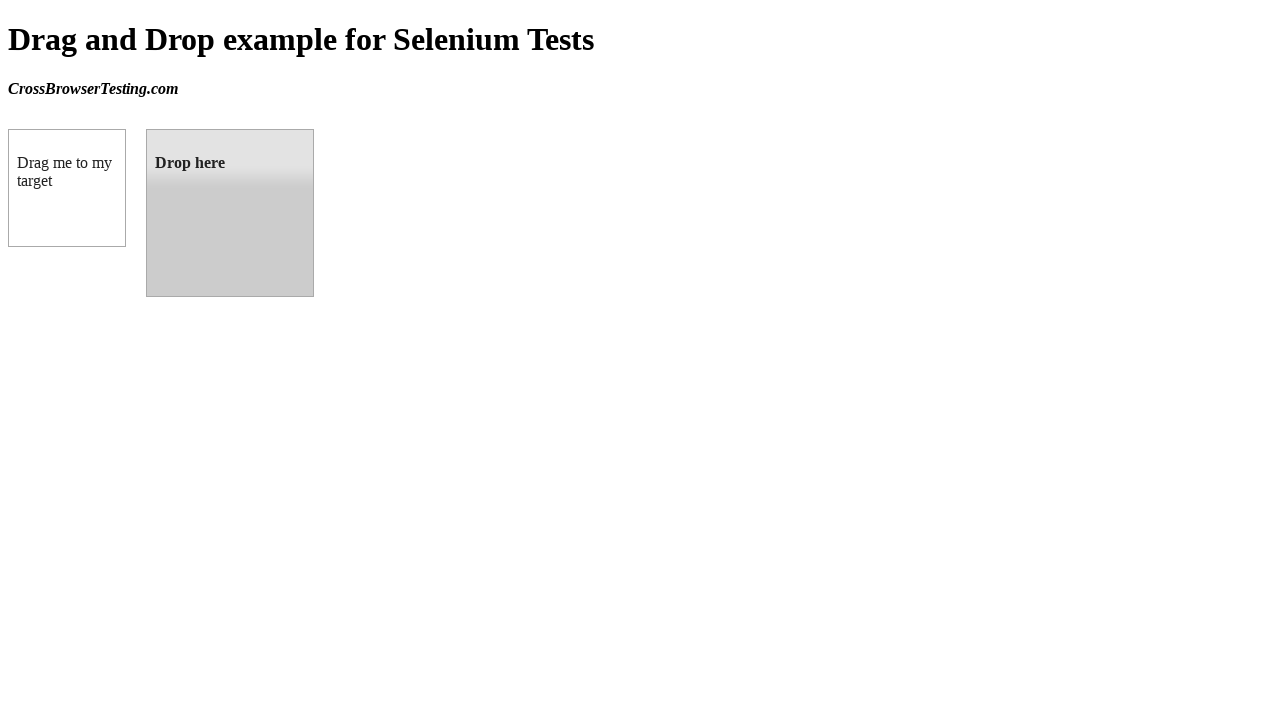

Retrieved bounding box for draggable element
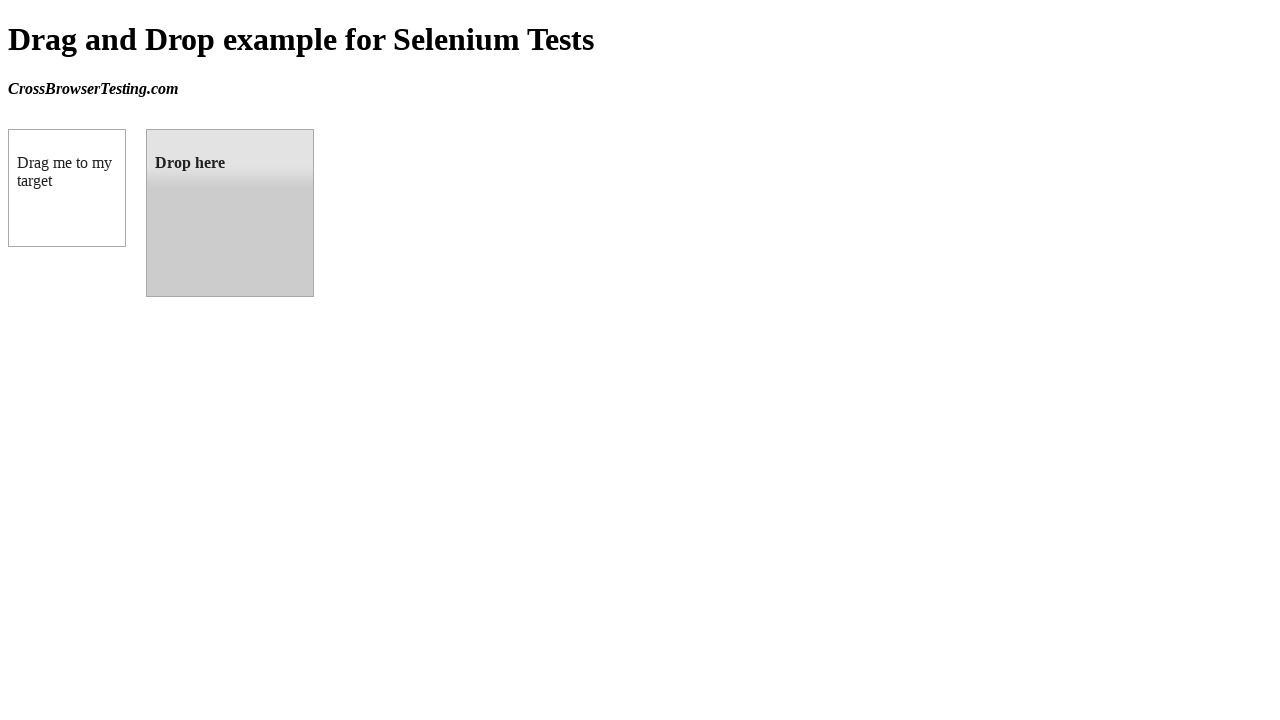

Retrieved bounding box for droppable element
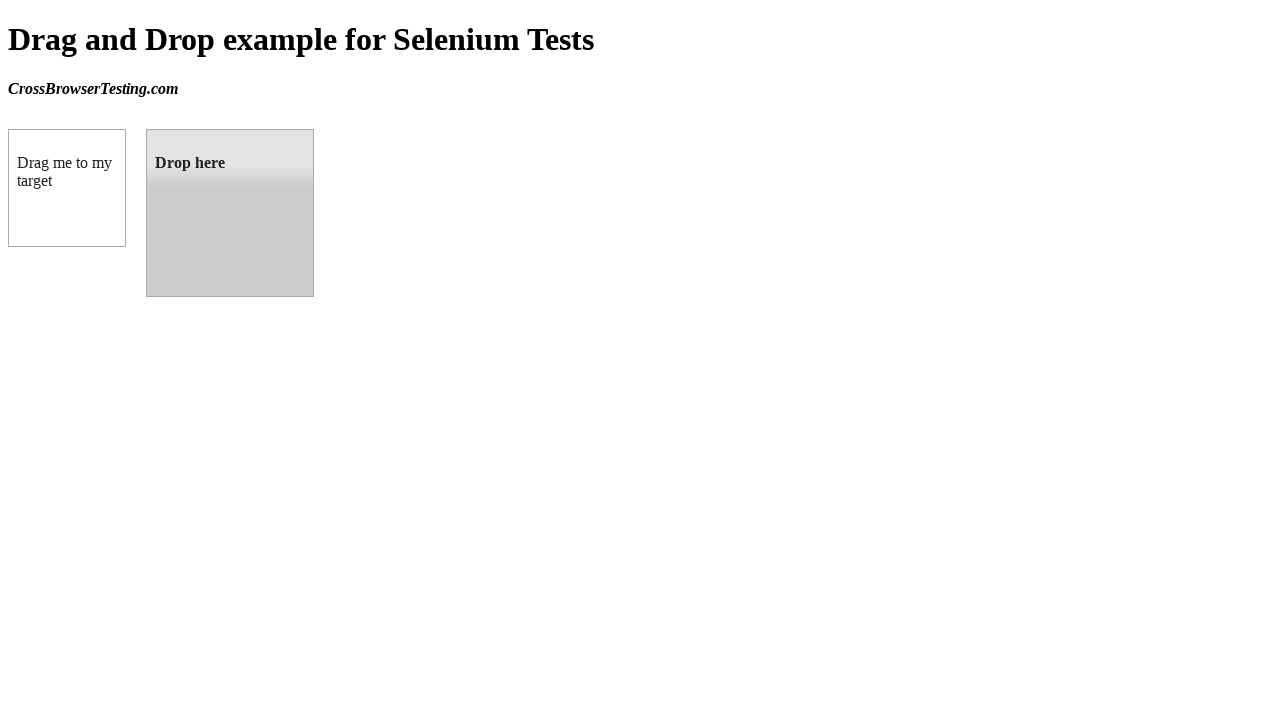

Moved mouse to center of draggable element at (67, 188)
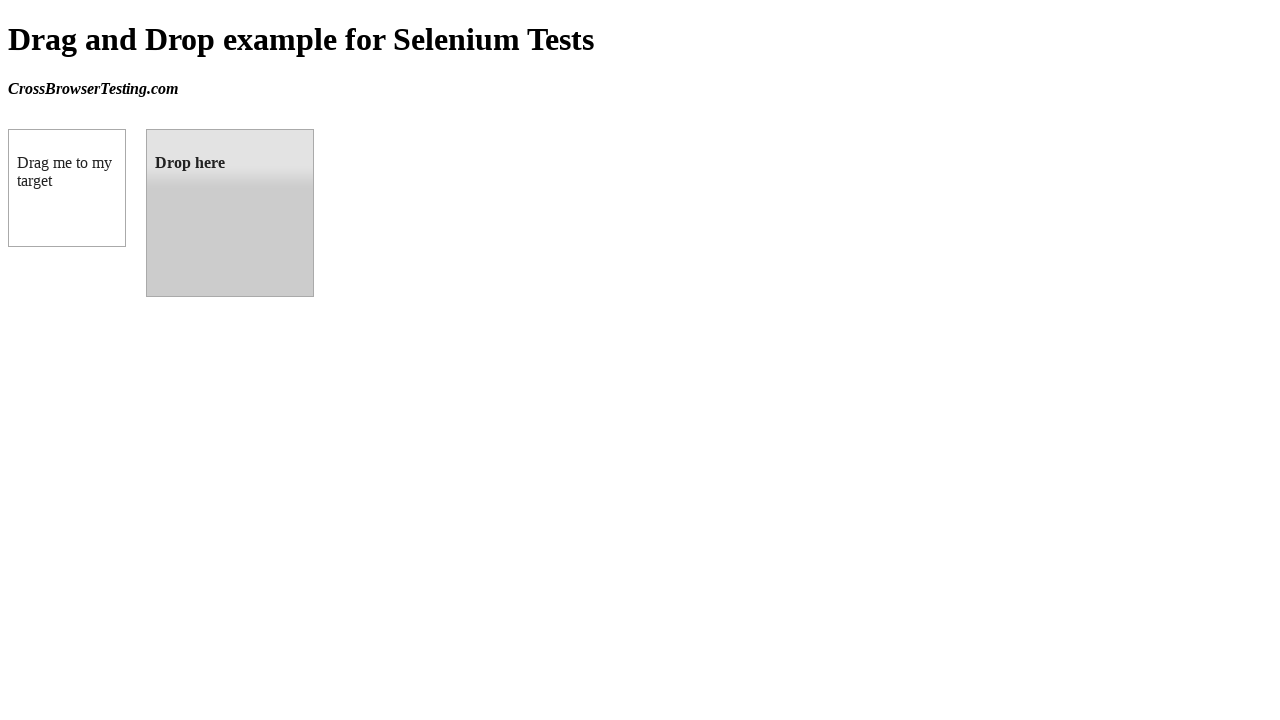

Performed mouse click-and-hold on draggable element at (67, 188)
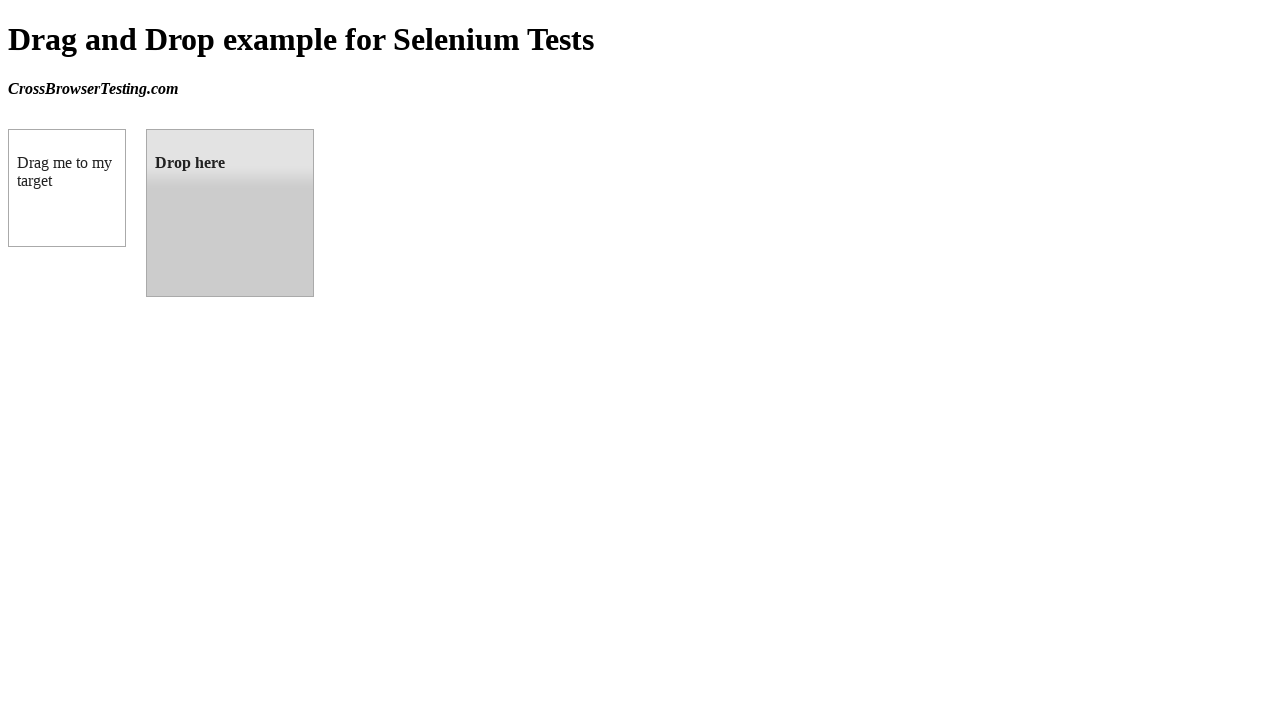

Dragged element to center of droppable target at (230, 213)
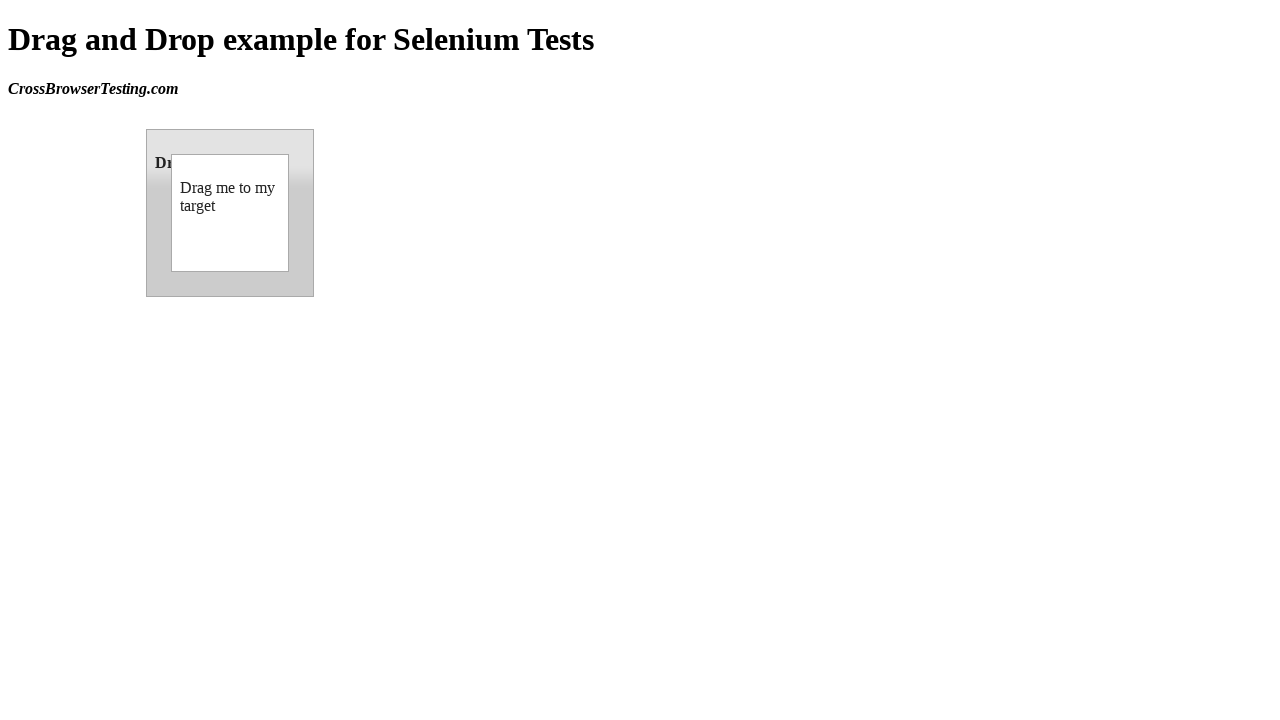

Released mouse button to complete drag-and-drop operation at (230, 213)
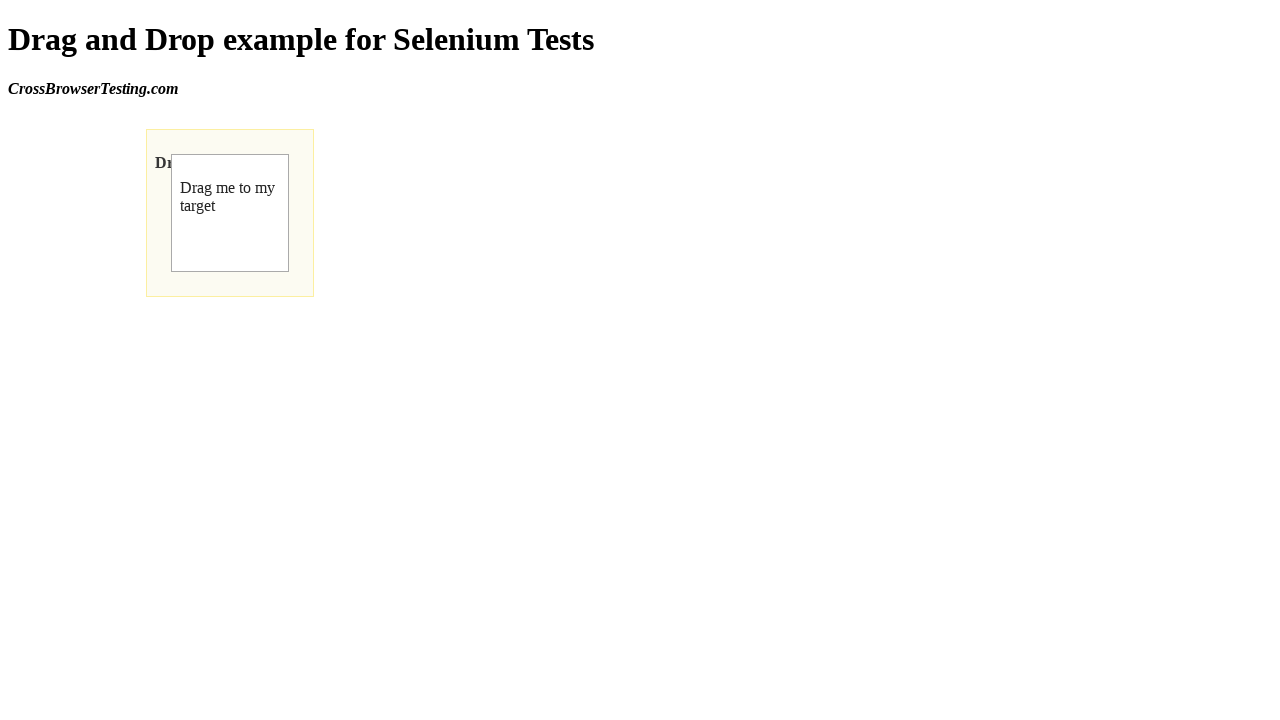

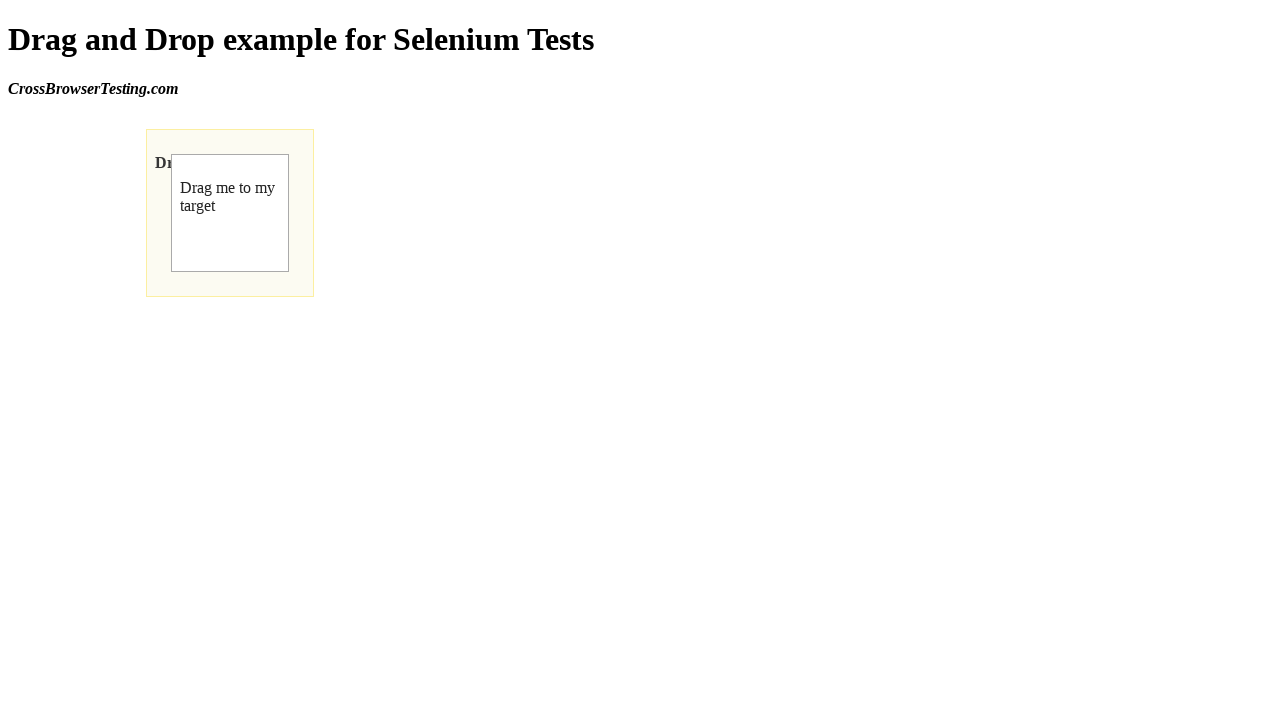